Tests the user registration flow by filling out a registration form with personal details, selecting occupation, gender, setting password, and submitting the form.

Starting URL: https://rahulshettyacademy.com/client/

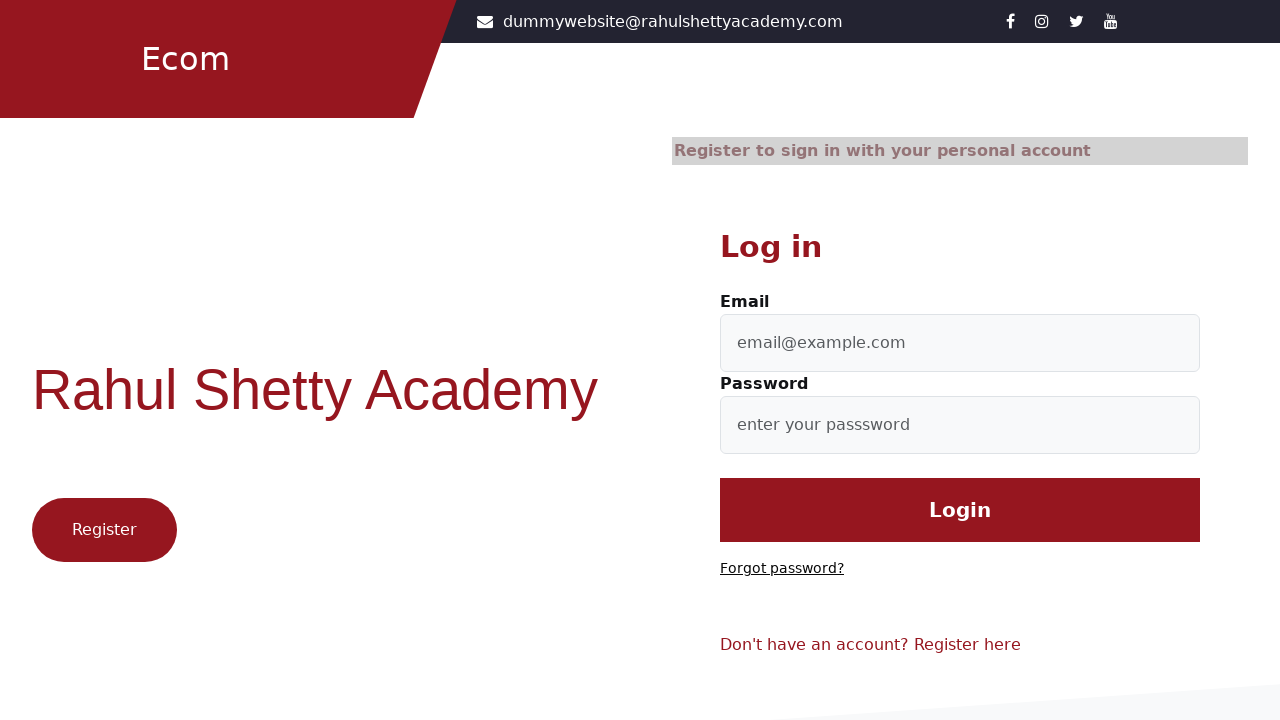

Clicked register button to access registration form at (104, 530) on .btn1
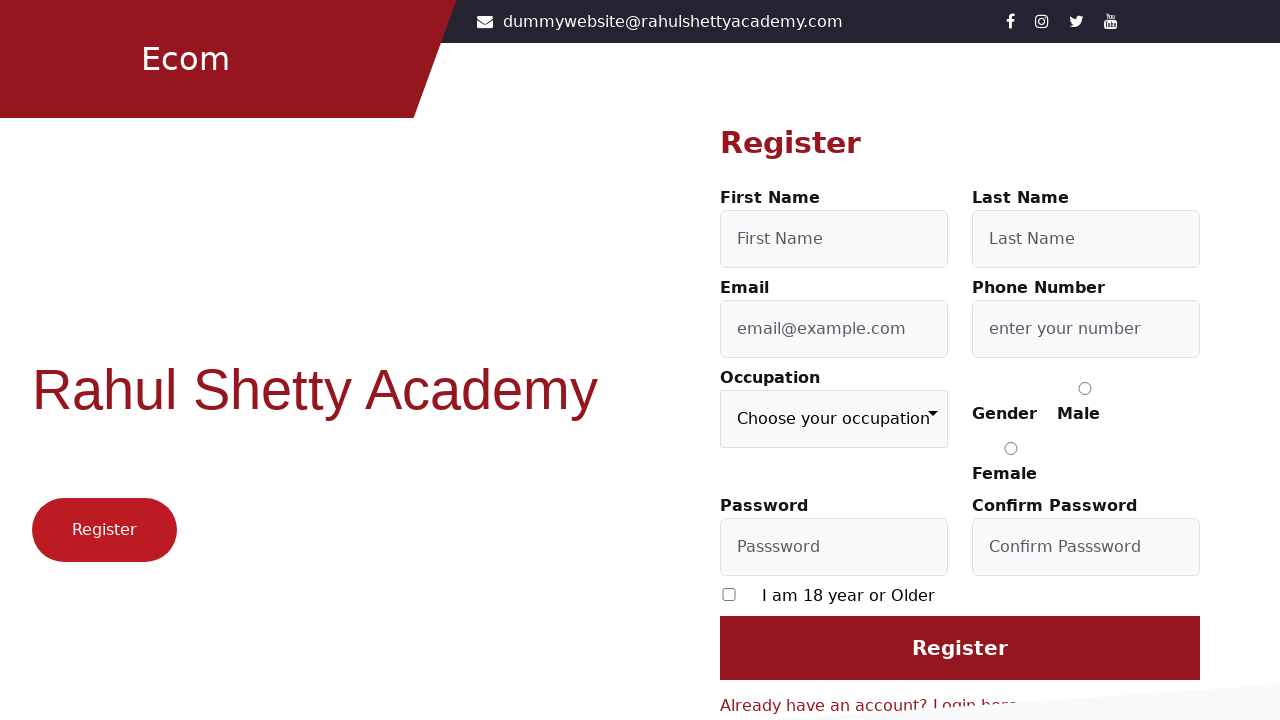

Filled first name field with 'Michael' on #firstName
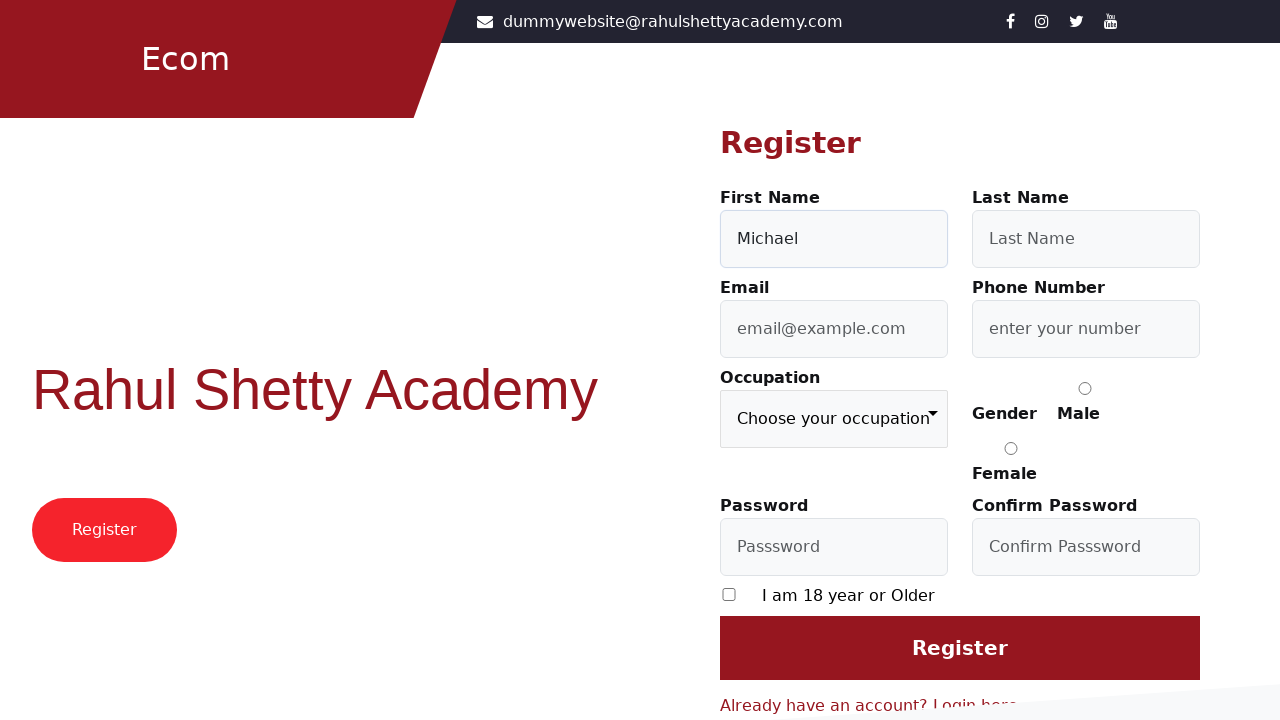

Filled last name field with 'Thompson' on #lastName
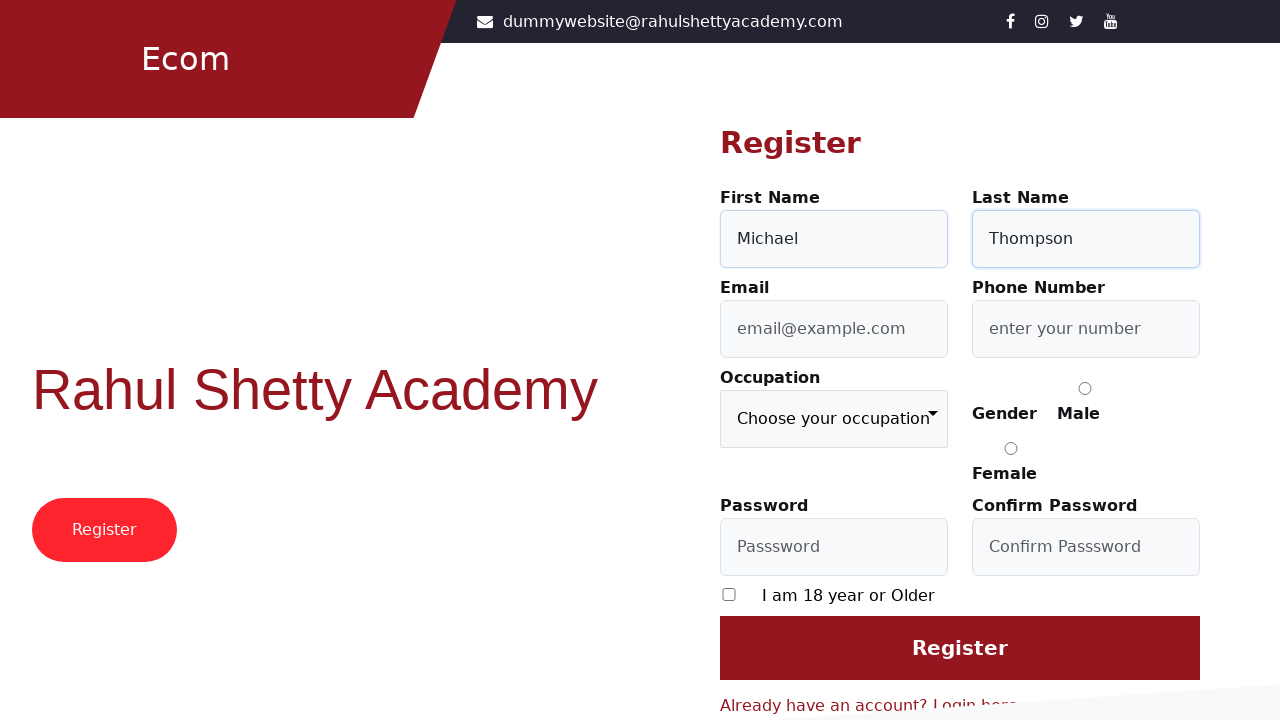

Filled email field with 'michael.thompson847@example.com' on #userEmail
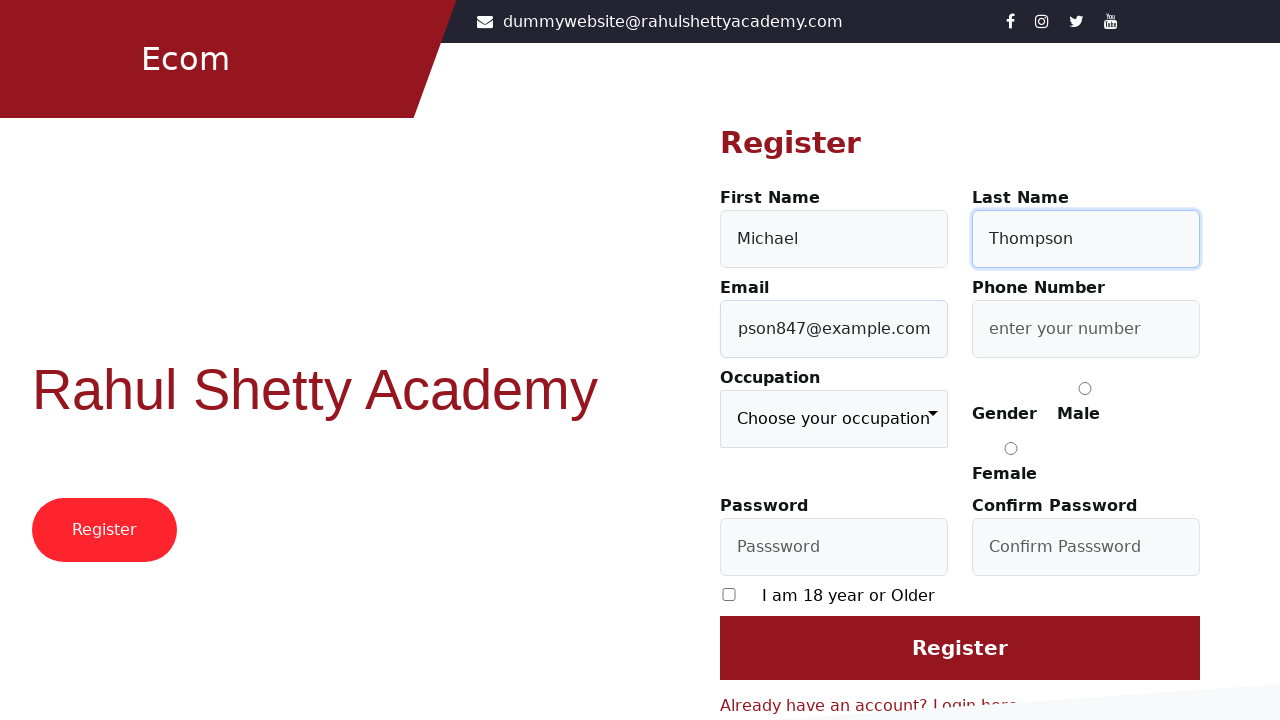

Filled mobile number field with '8765432109' on #userMobile
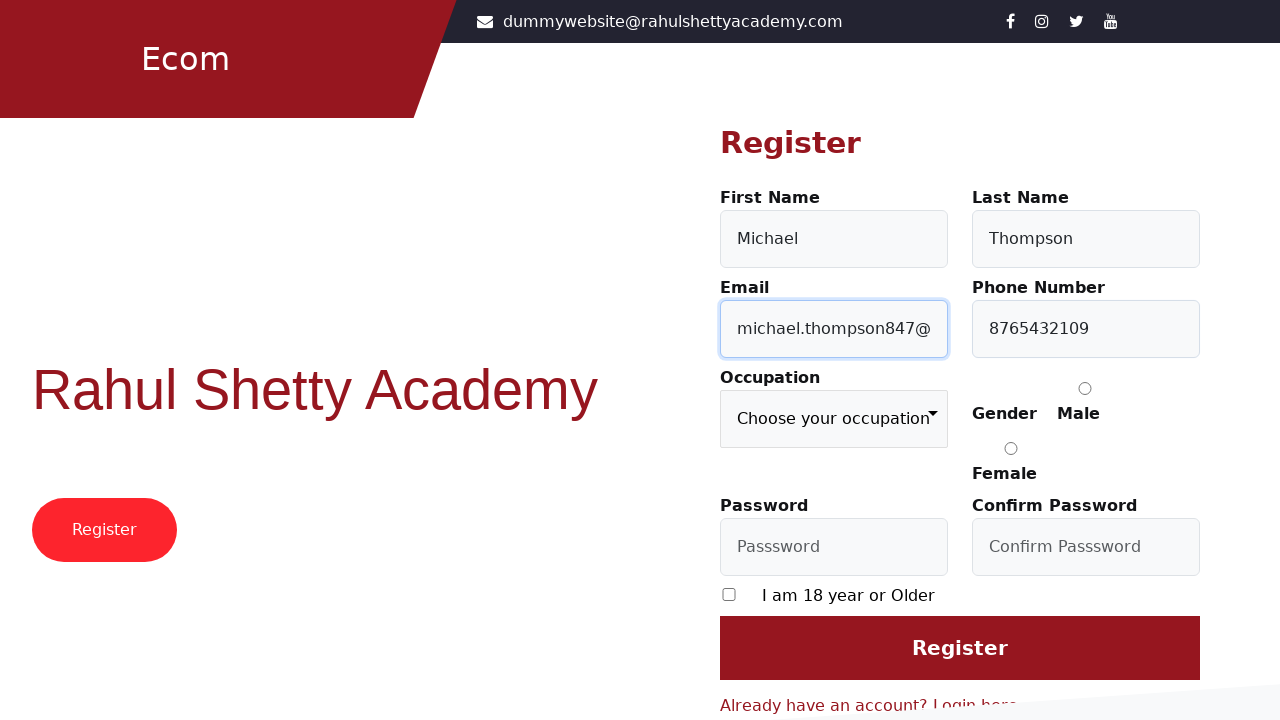

Selected occupation 'Student' from dropdown on .custom-select
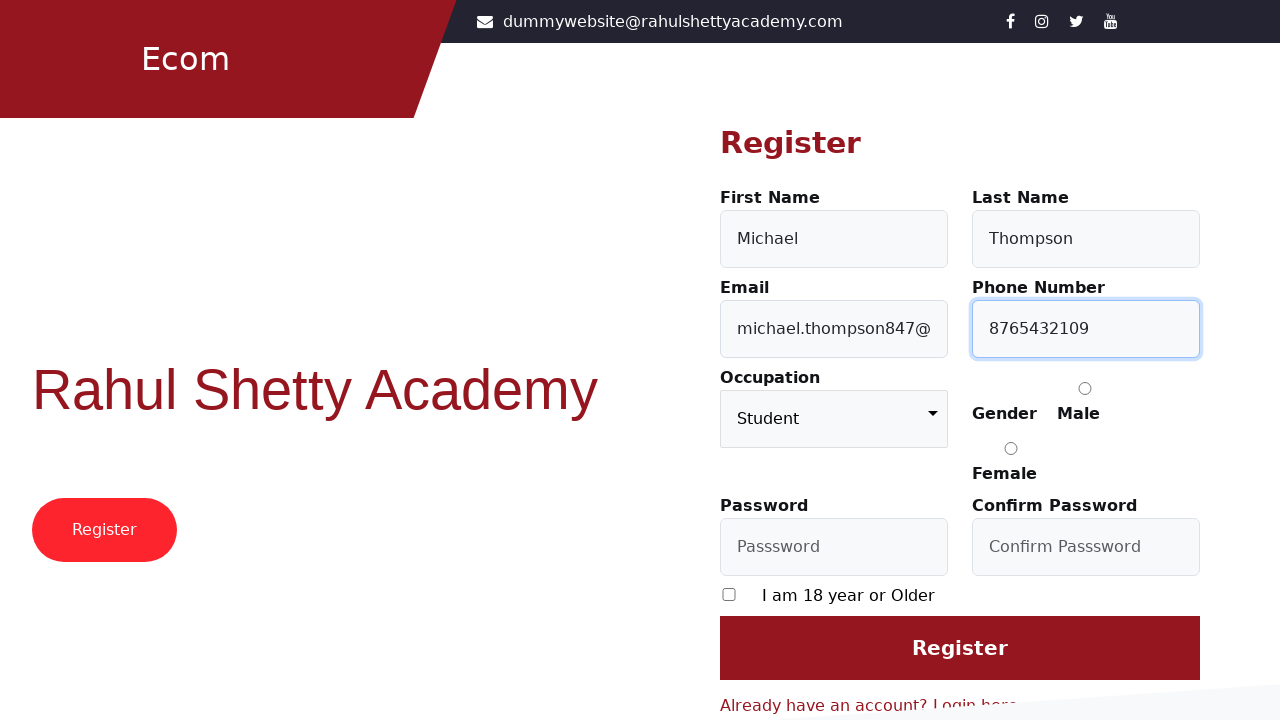

Selected gender 'Female' at (1011, 448) on input[value='Female']
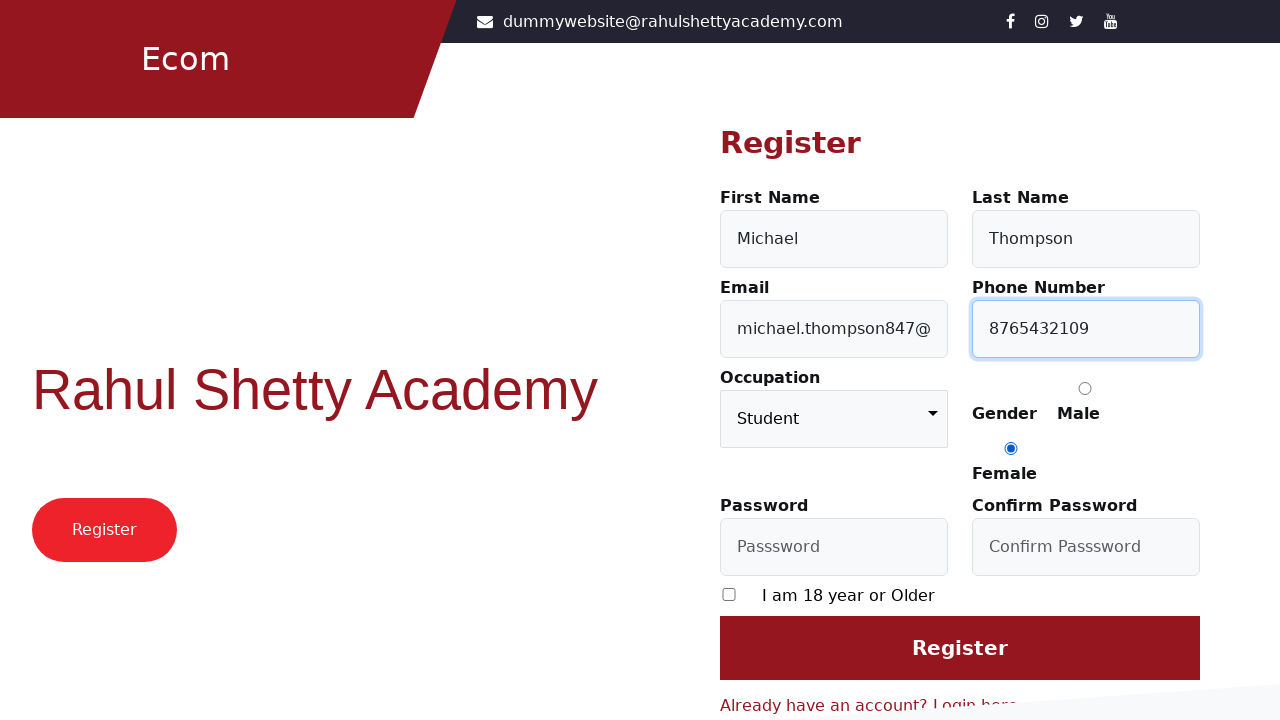

Filled password field with 'TestPass@123' on #userPassword
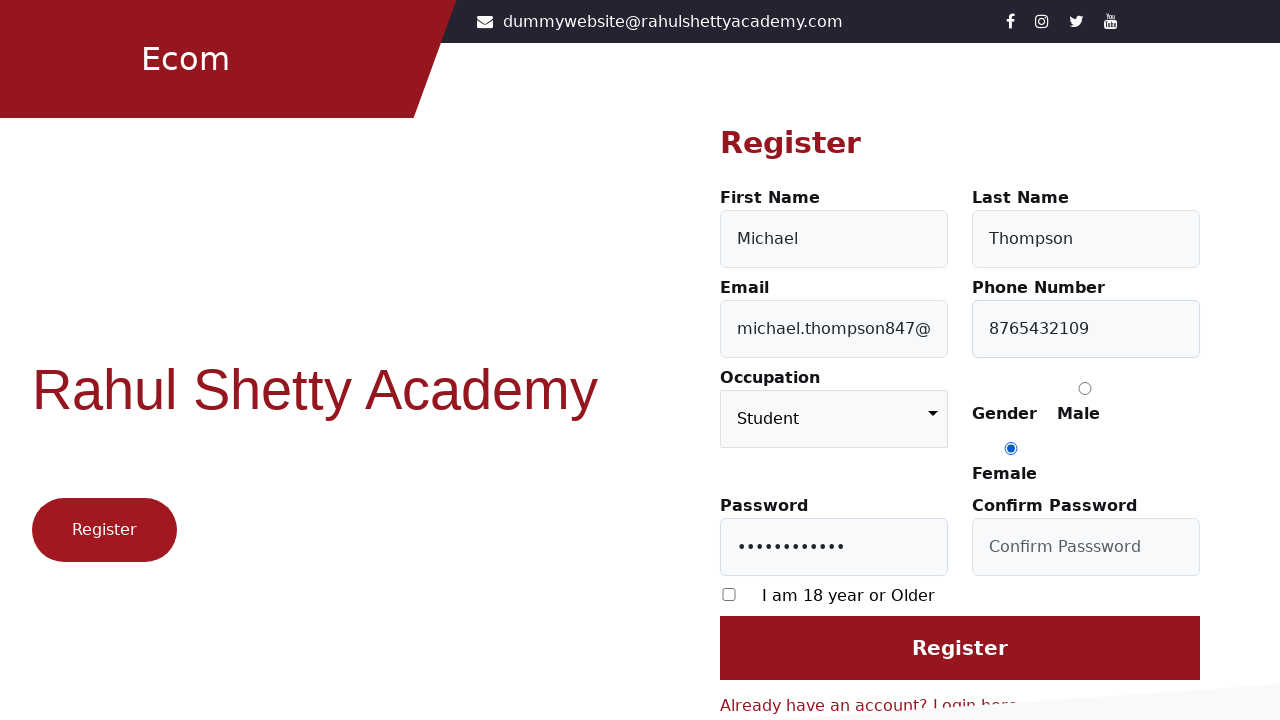

Filled confirm password field with 'TestPass@123' on #confirmPassword
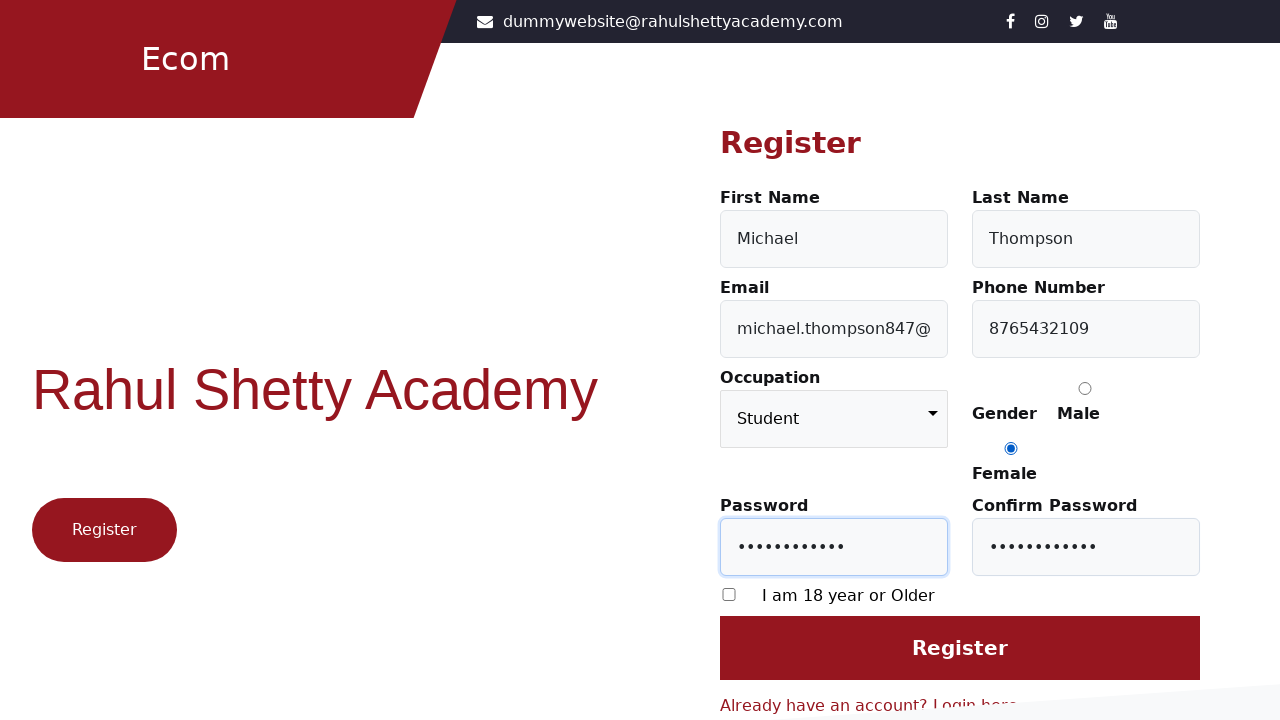

Checked terms and conditions acceptance checkbox at (729, 594) on input[formcontrolname='required']
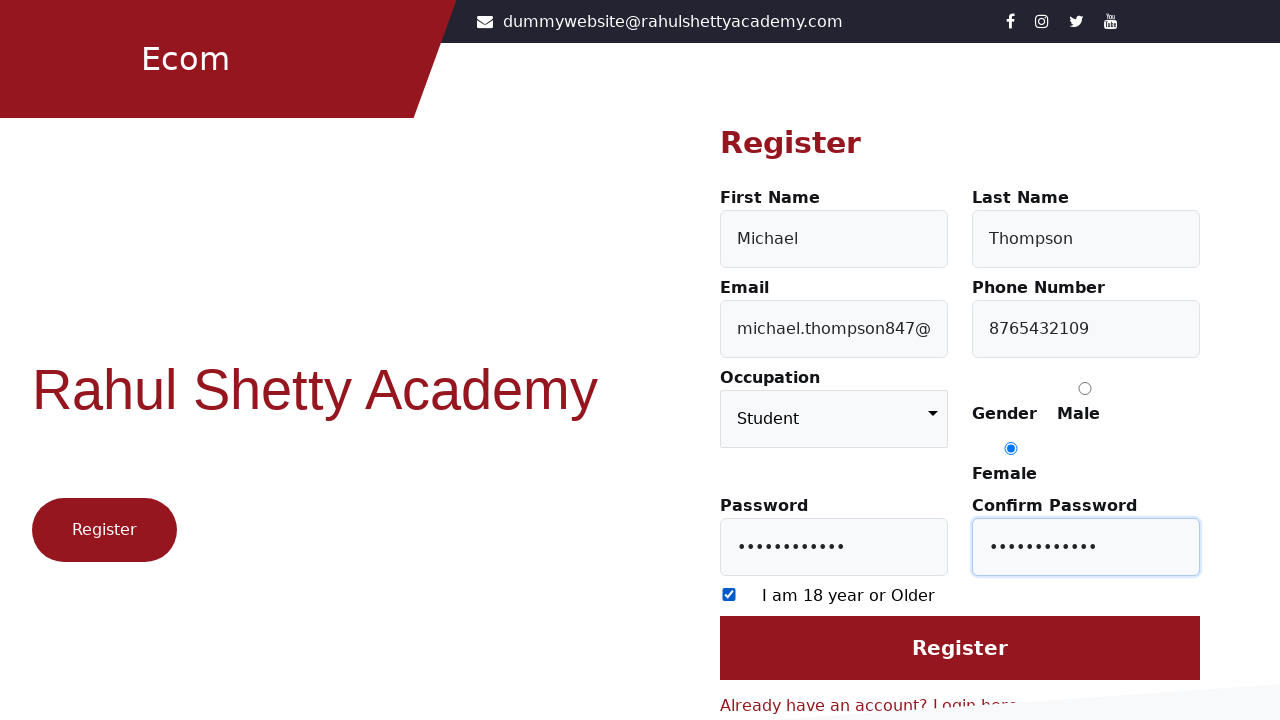

Clicked Register button to submit the registration form at (960, 648) on input[value='Register']
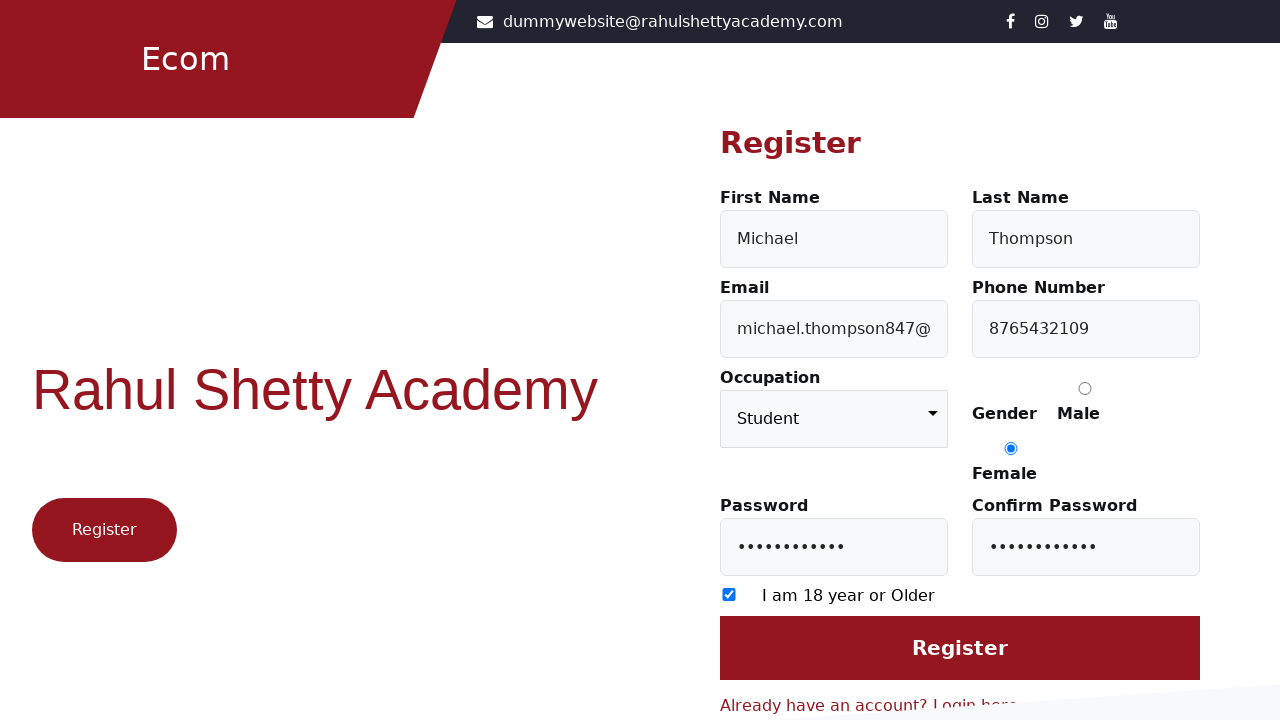

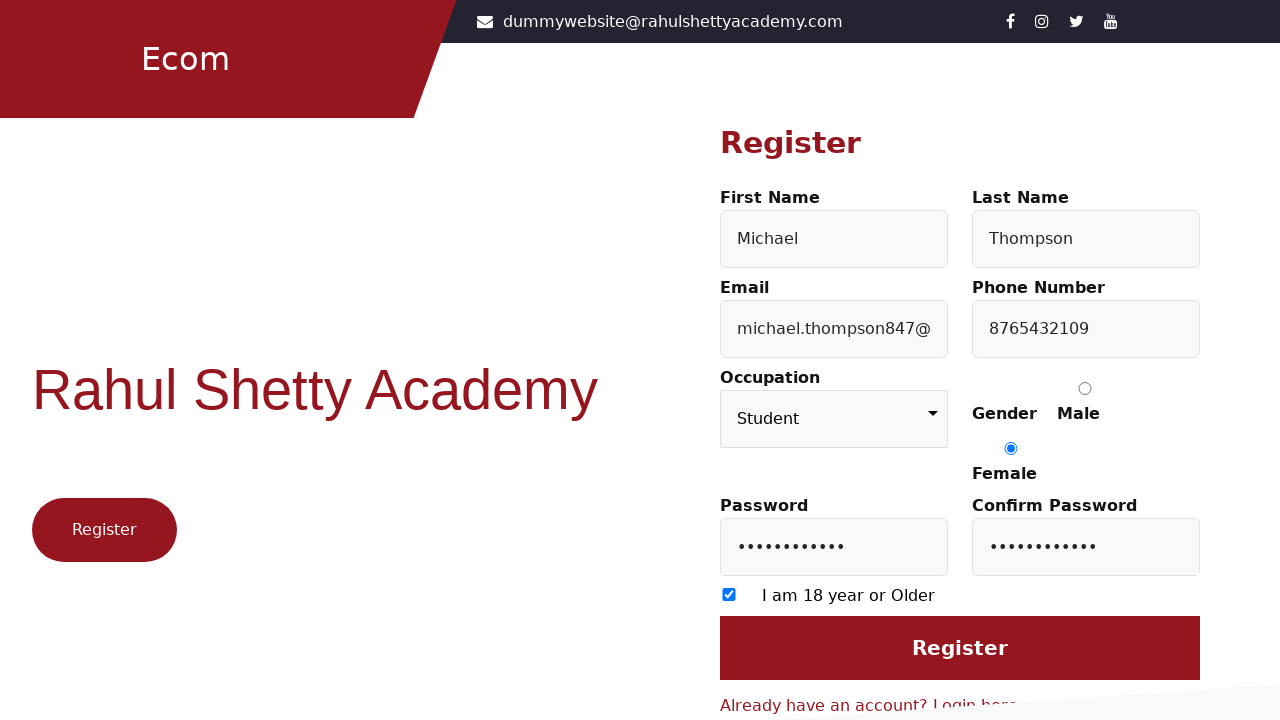